Tests adding multiple todo items to the list and verifies they appear correctly

Starting URL: https://demo.playwright.dev/todomvc

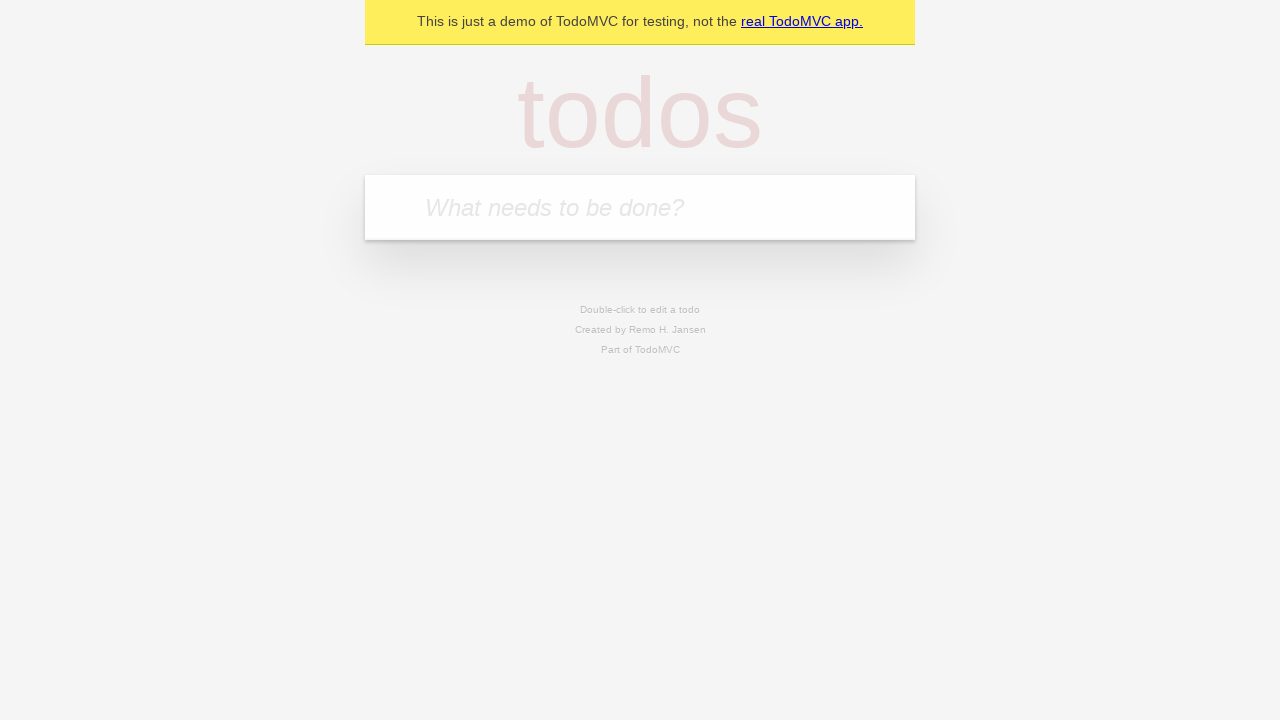

Located the todo input field with placeholder 'What needs to be done?'
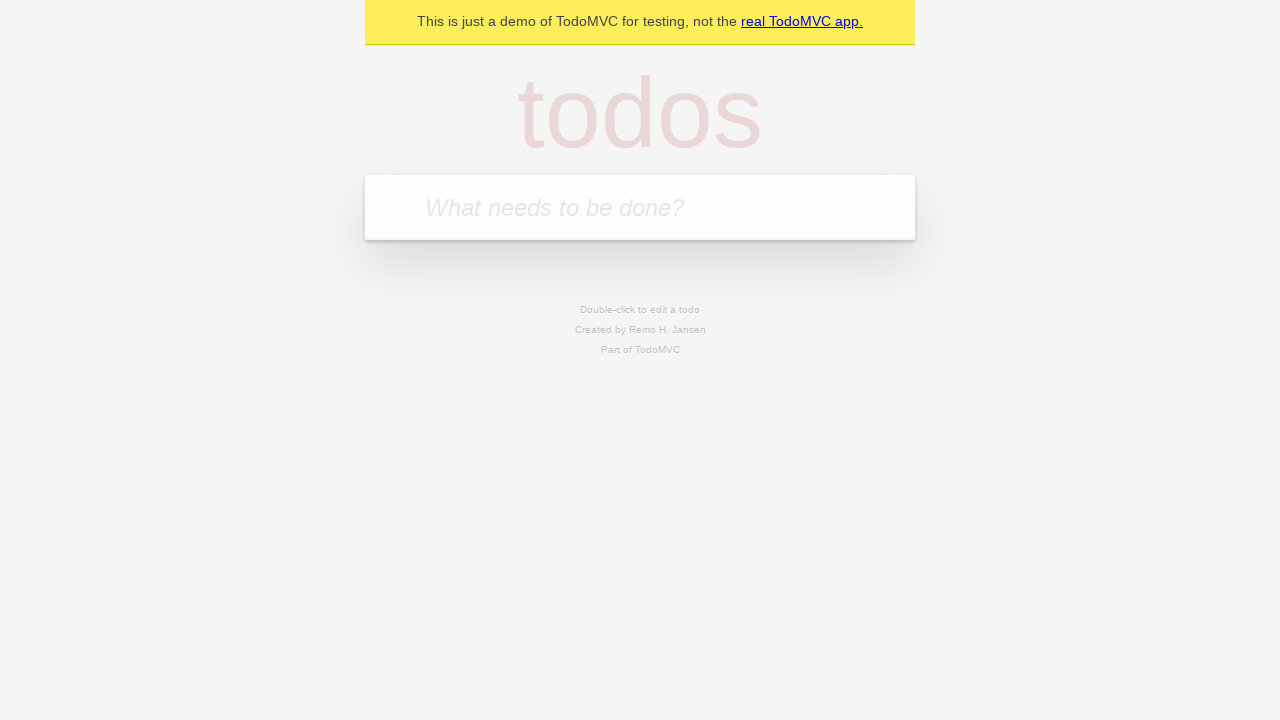

Filled todo input with 'buy some cheese' on internal:attr=[placeholder="What needs to be done?"i]
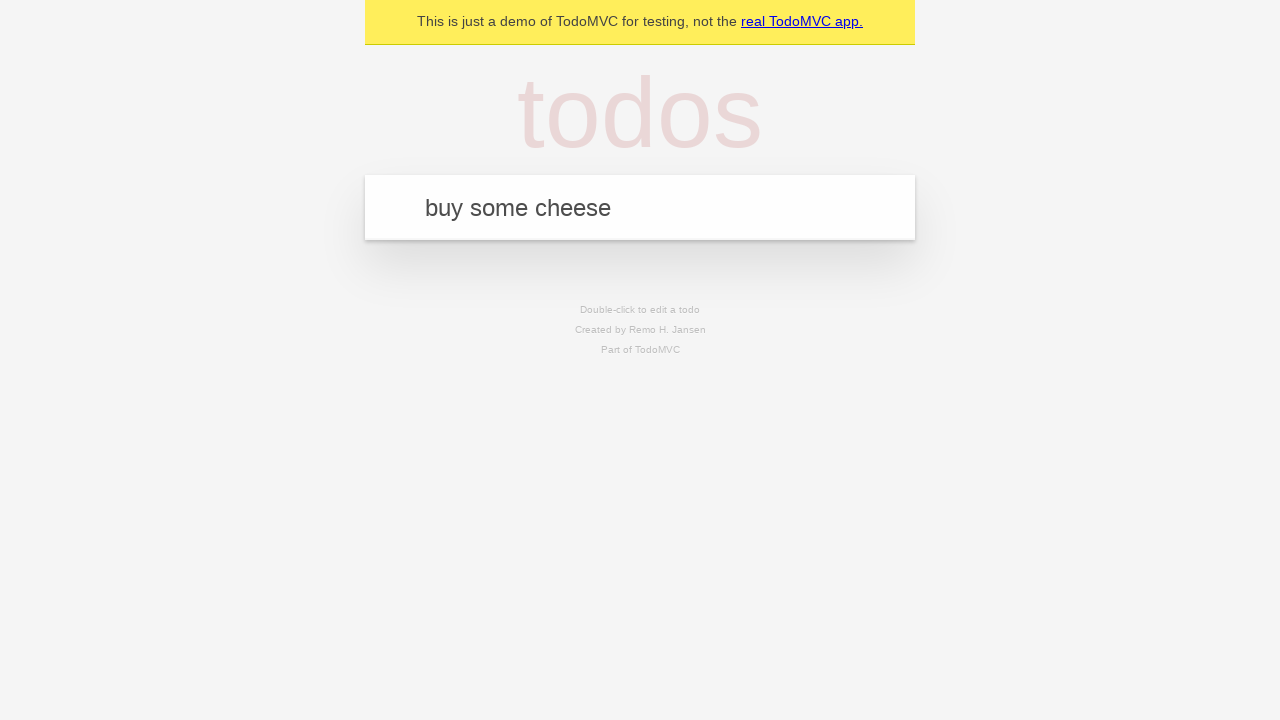

Pressed Enter to create first todo item on internal:attr=[placeholder="What needs to be done?"i]
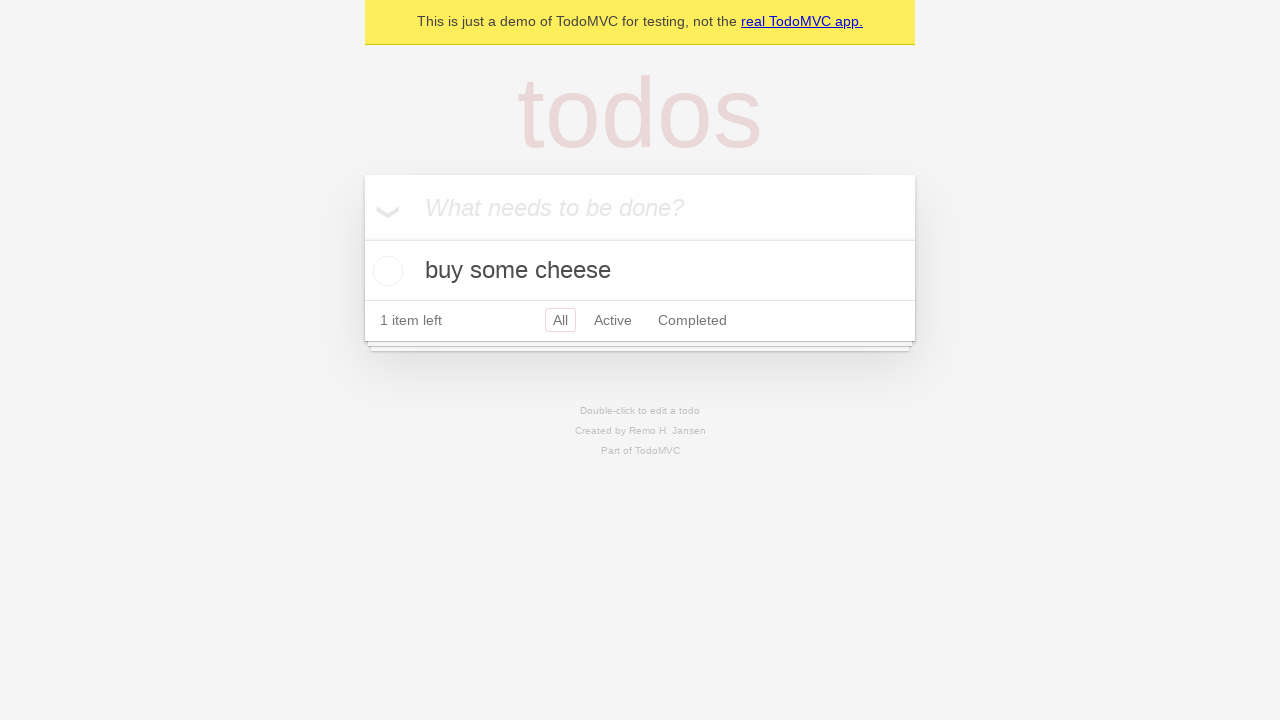

First todo item appeared in the list
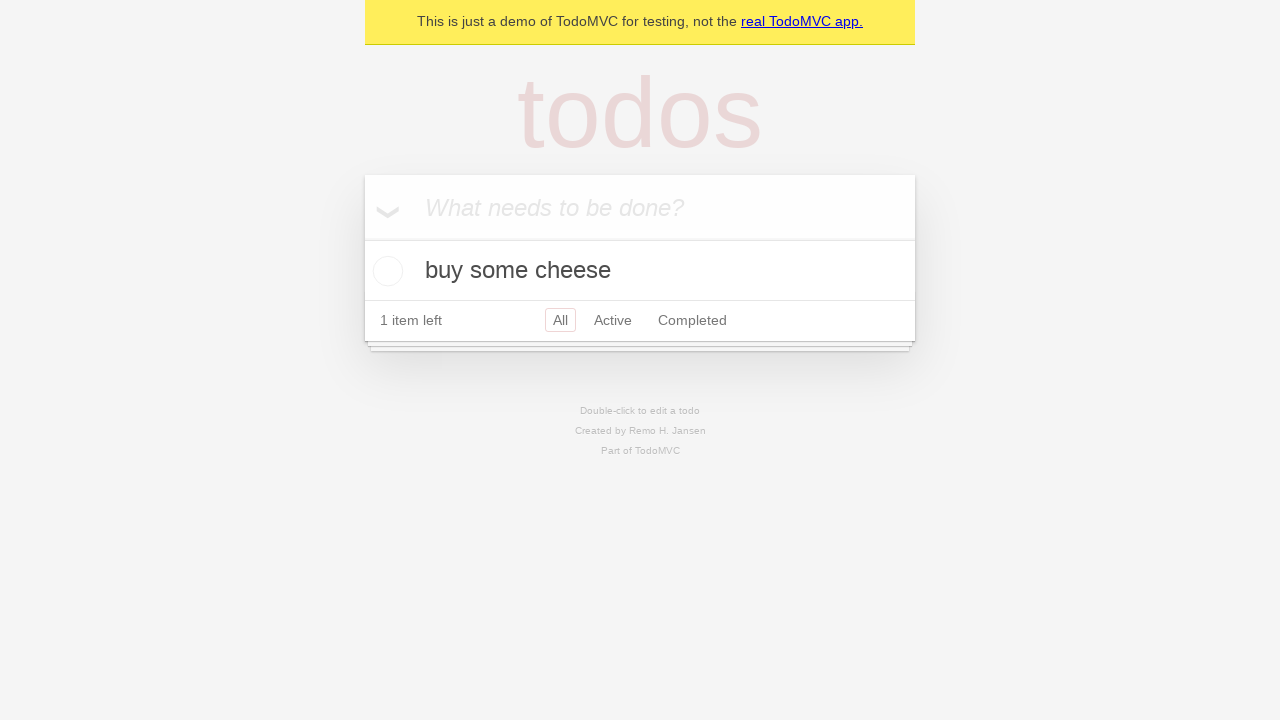

Filled todo input with 'feed the cat' on internal:attr=[placeholder="What needs to be done?"i]
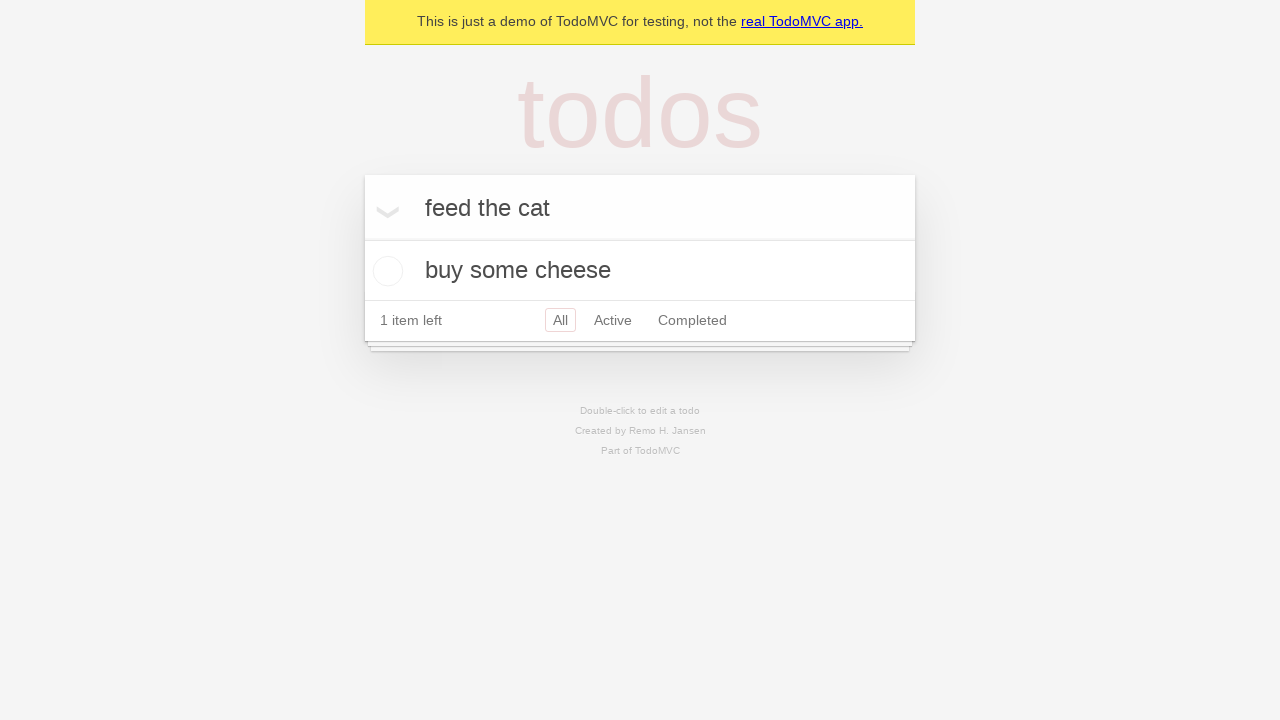

Pressed Enter to create second todo item on internal:attr=[placeholder="What needs to be done?"i]
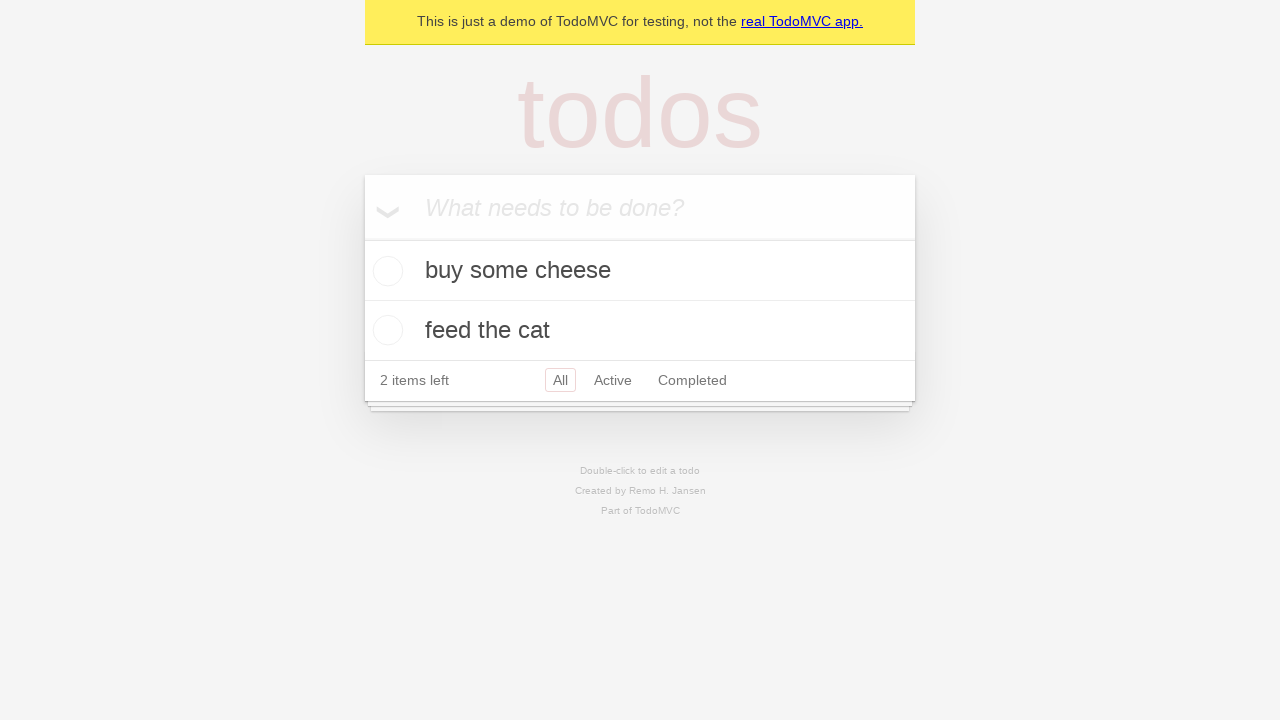

Both todo items are visible in the list
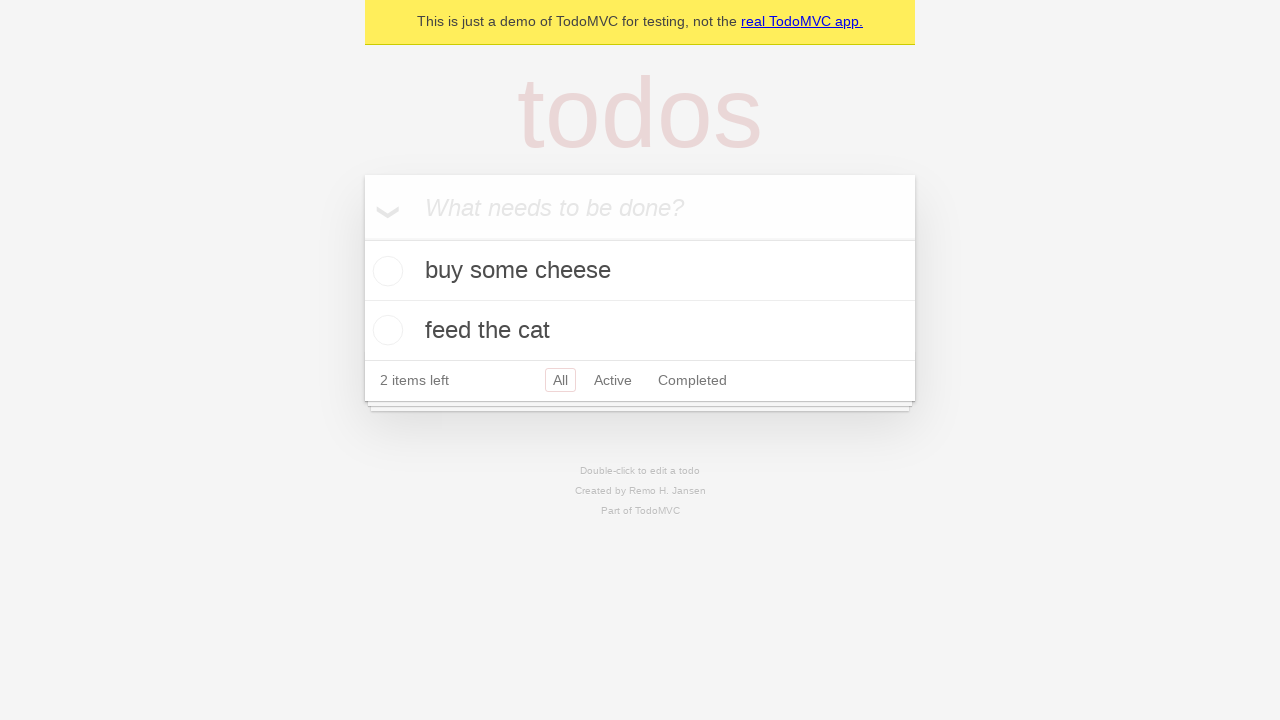

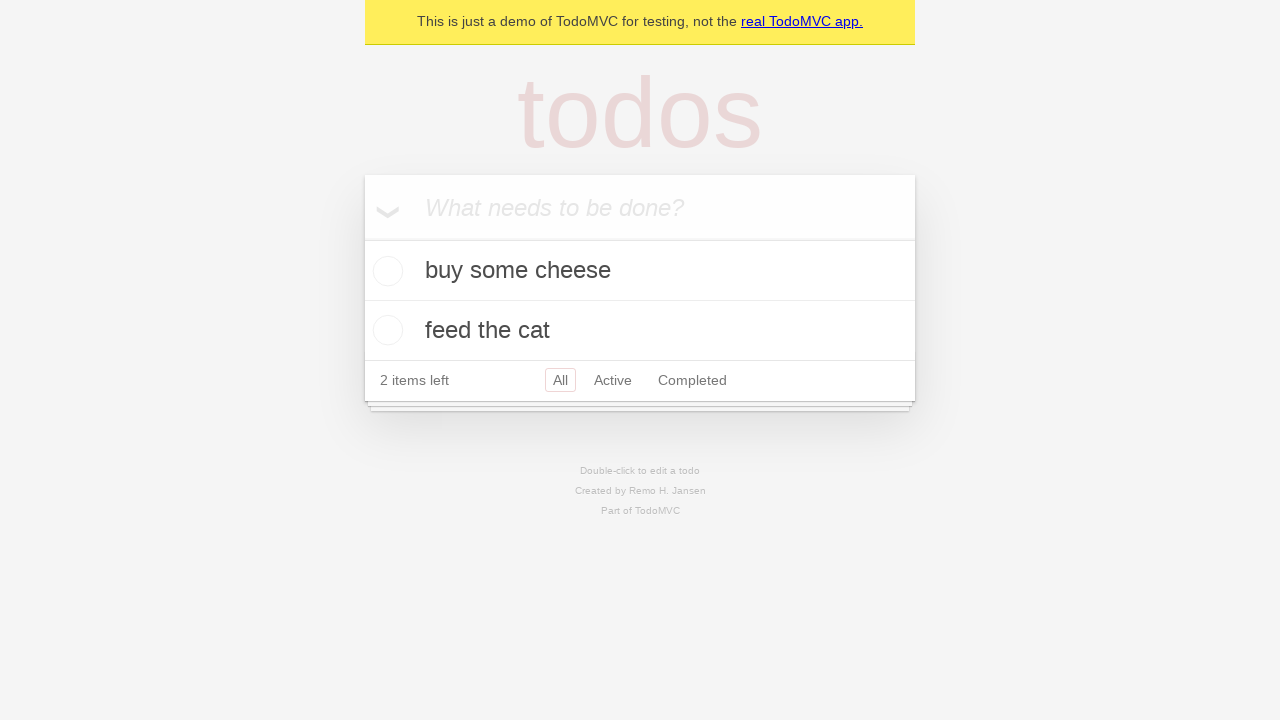